Navigates to an e-commerce page and adds specific items (Cucumber, Brocolli, Beetroot) to the cart by finding them in the product list and clicking their ADD TO CART buttons

Starting URL: https://rahulshettyacademy.com/seleniumPractise/#/

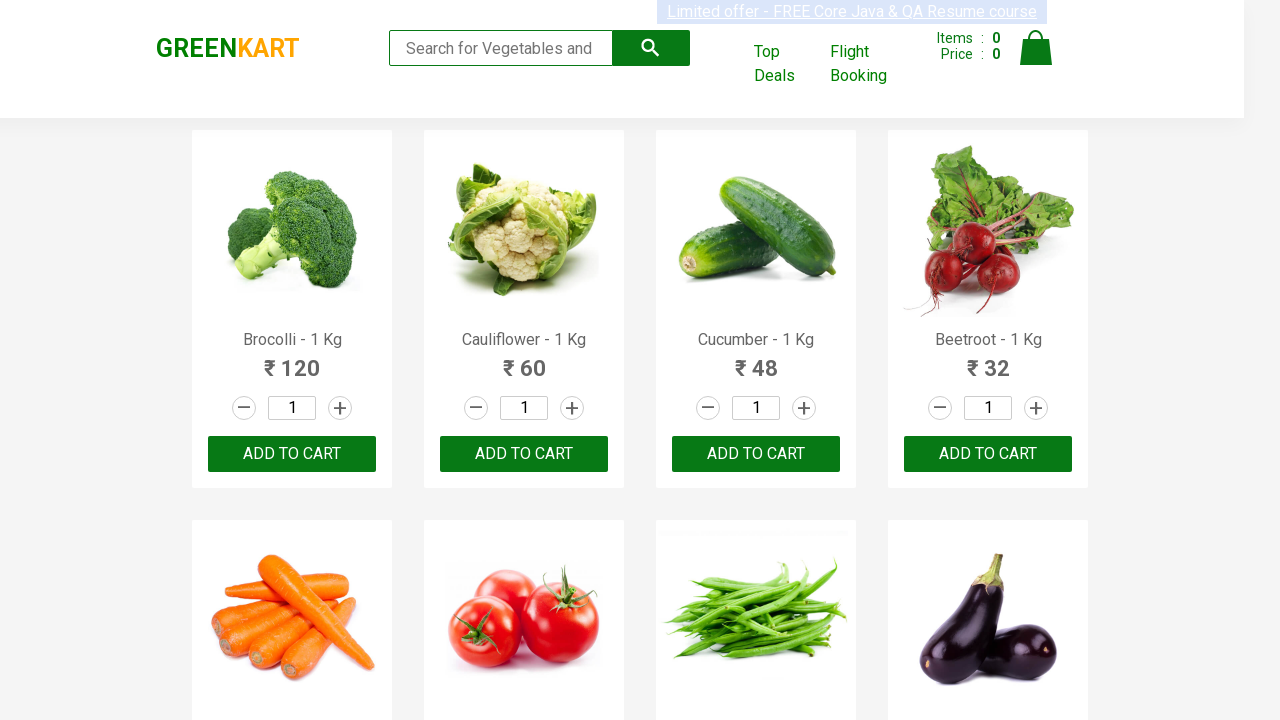

Waited for product names to load on e-commerce page
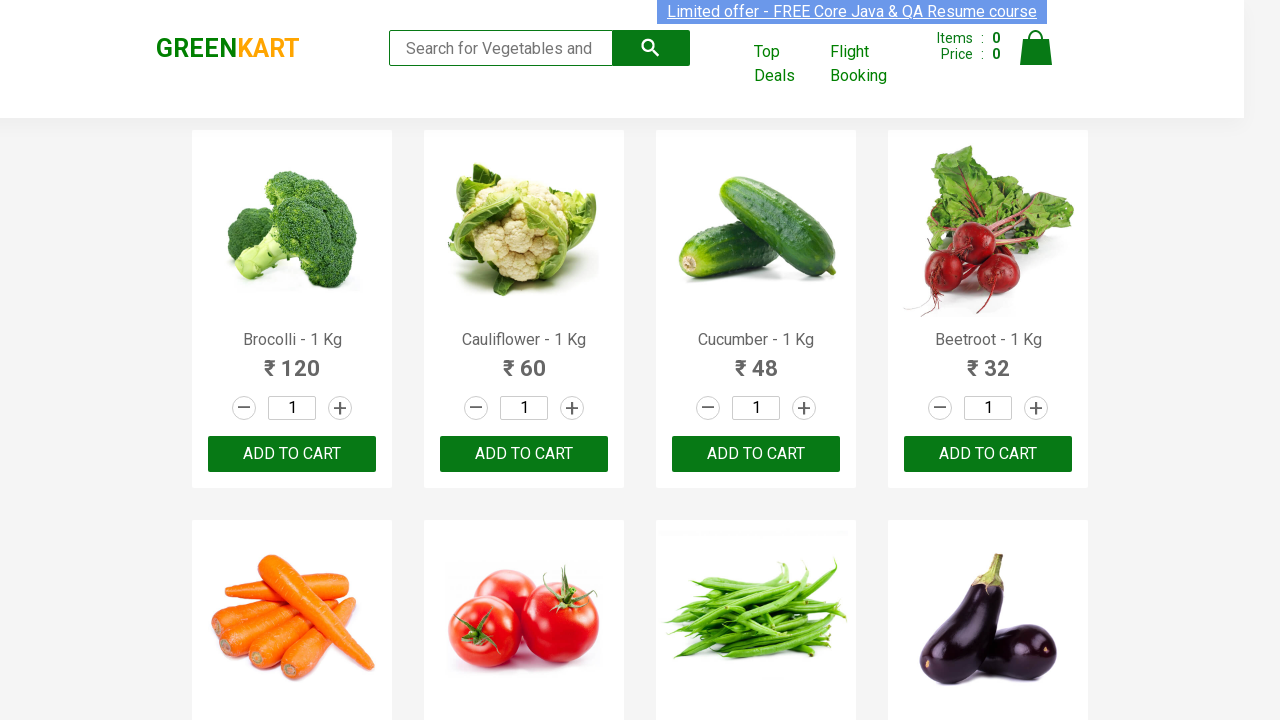

Retrieved all product name elements from the page
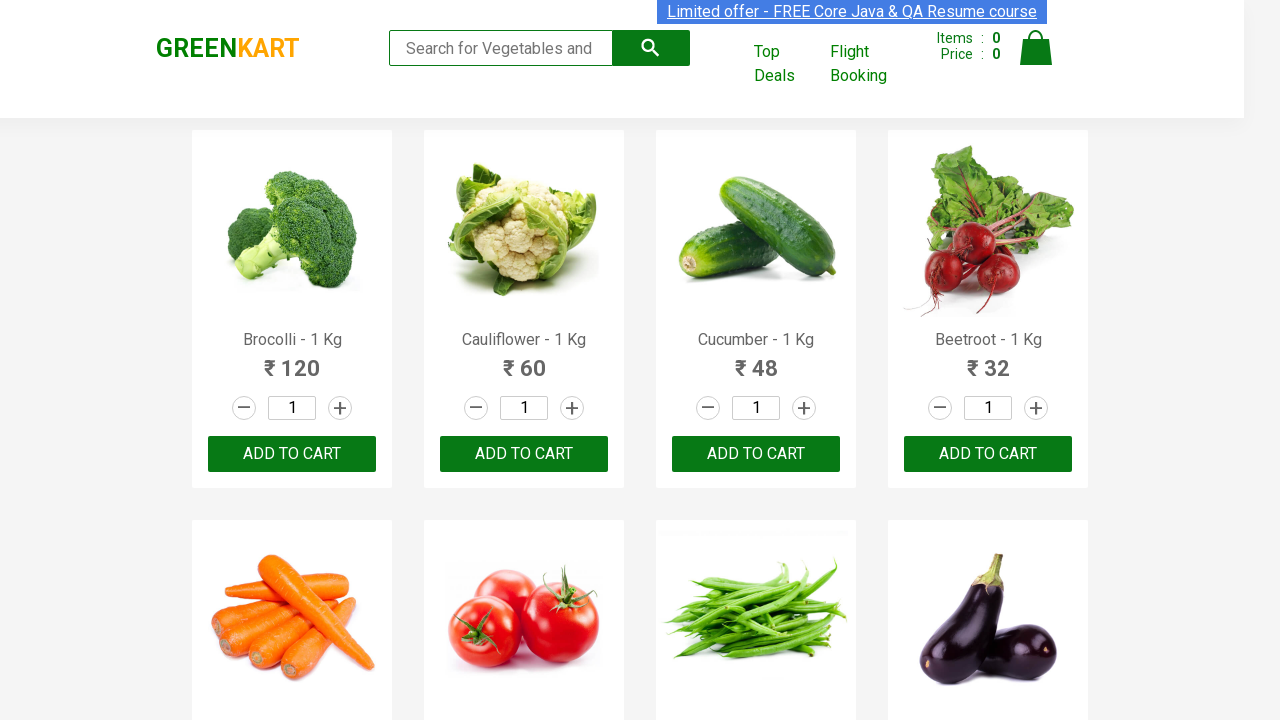

Retrieved product name: Brocolli - 1 Kg
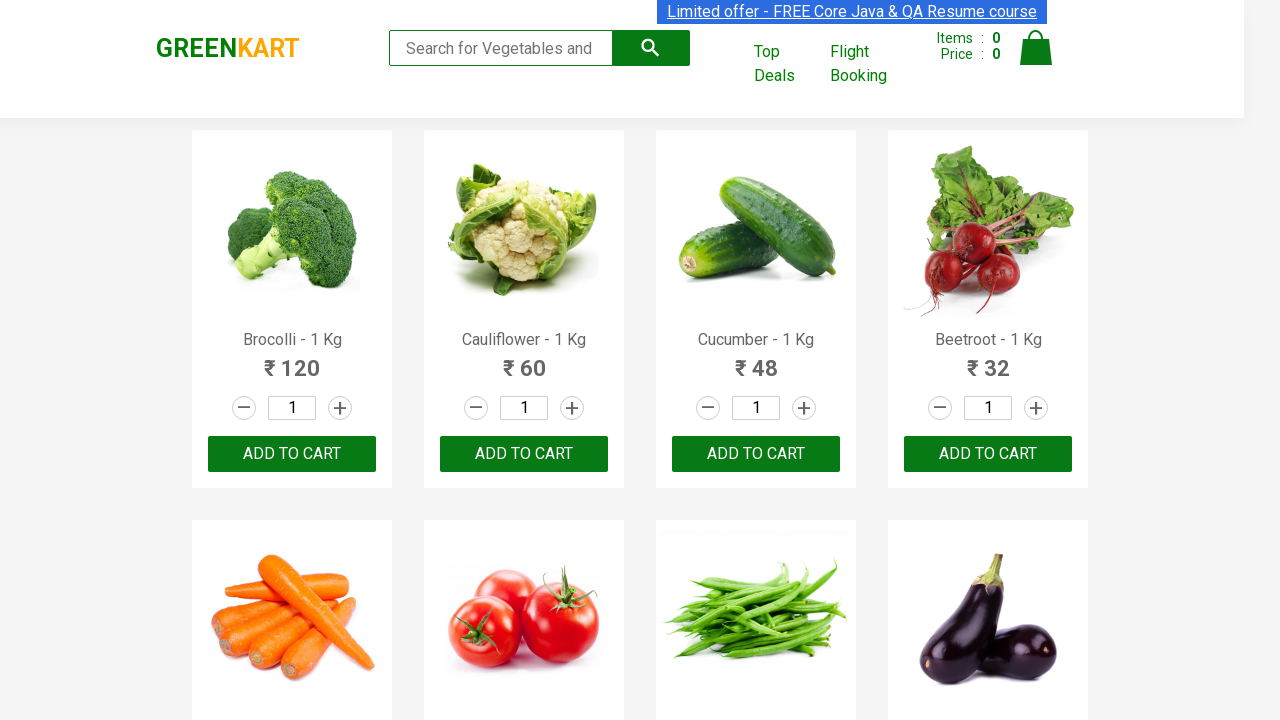

Retrieved all ADD TO CART buttons from the page
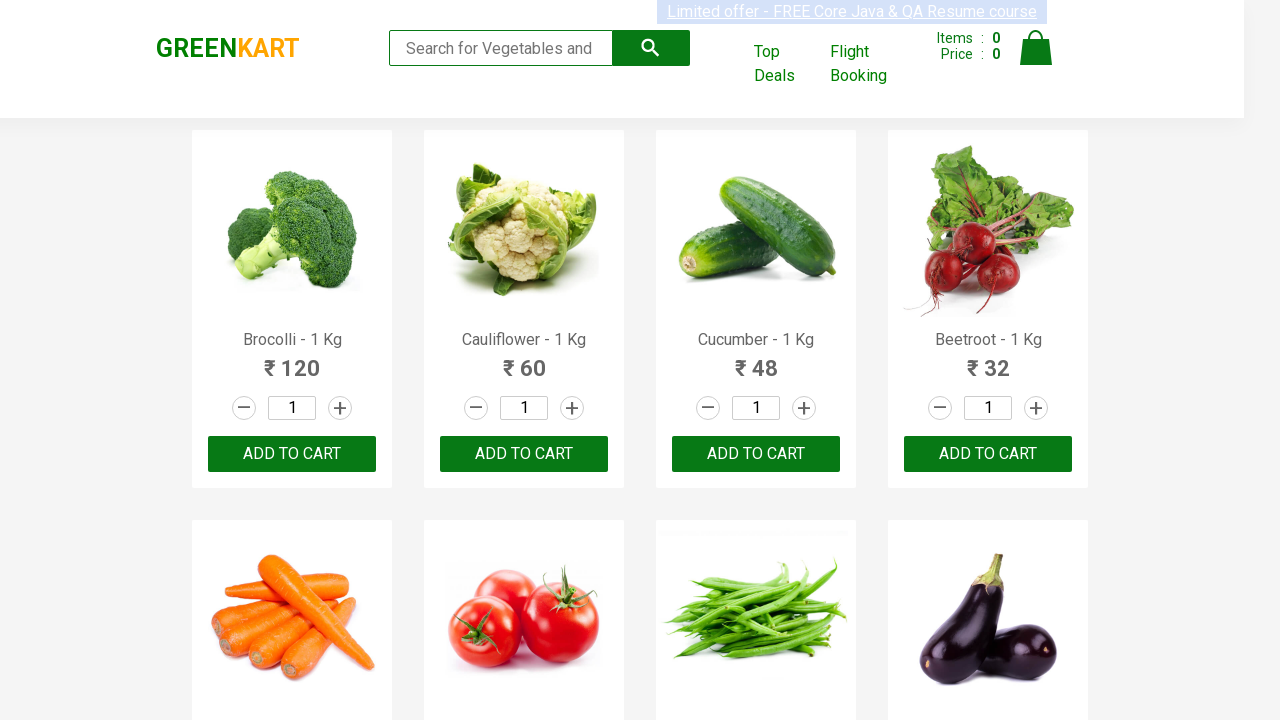

Clicked ADD TO CART button for Brocolli - 1 Kg at (292, 454) on xpath=//button[text()='ADD TO CART'] >> nth=0
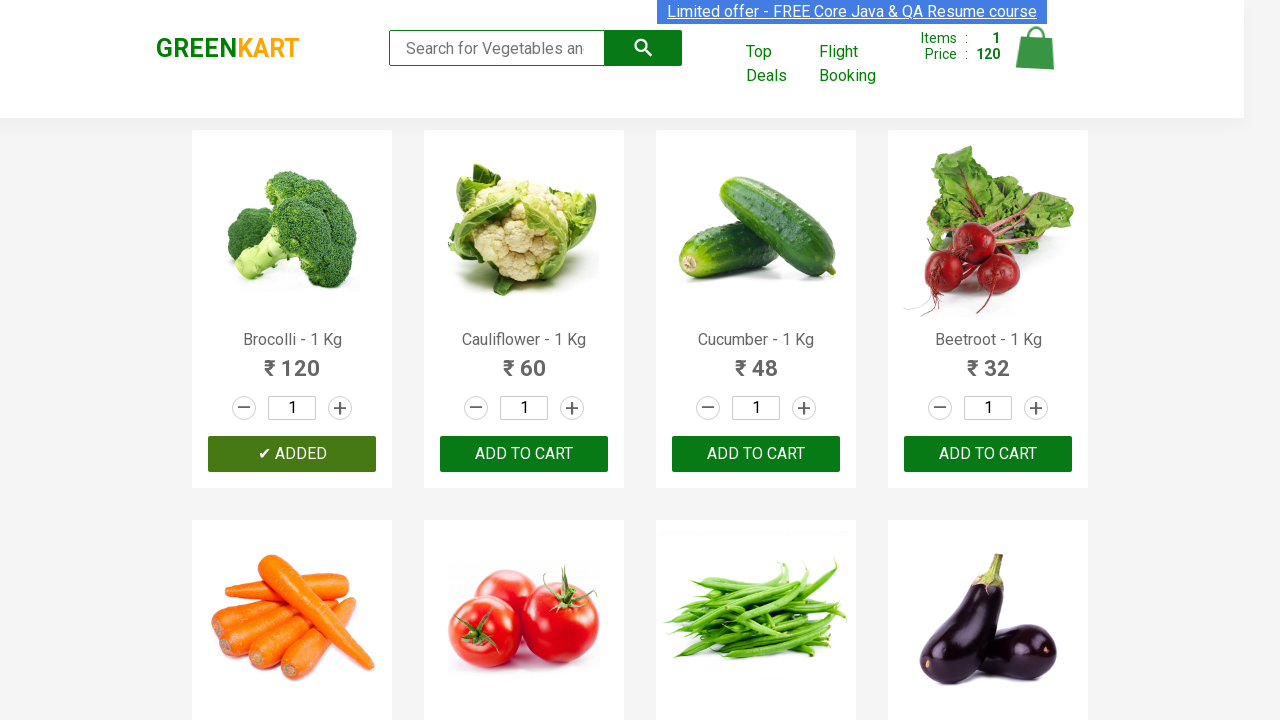

Retrieved product name: Cauliflower - 1 Kg
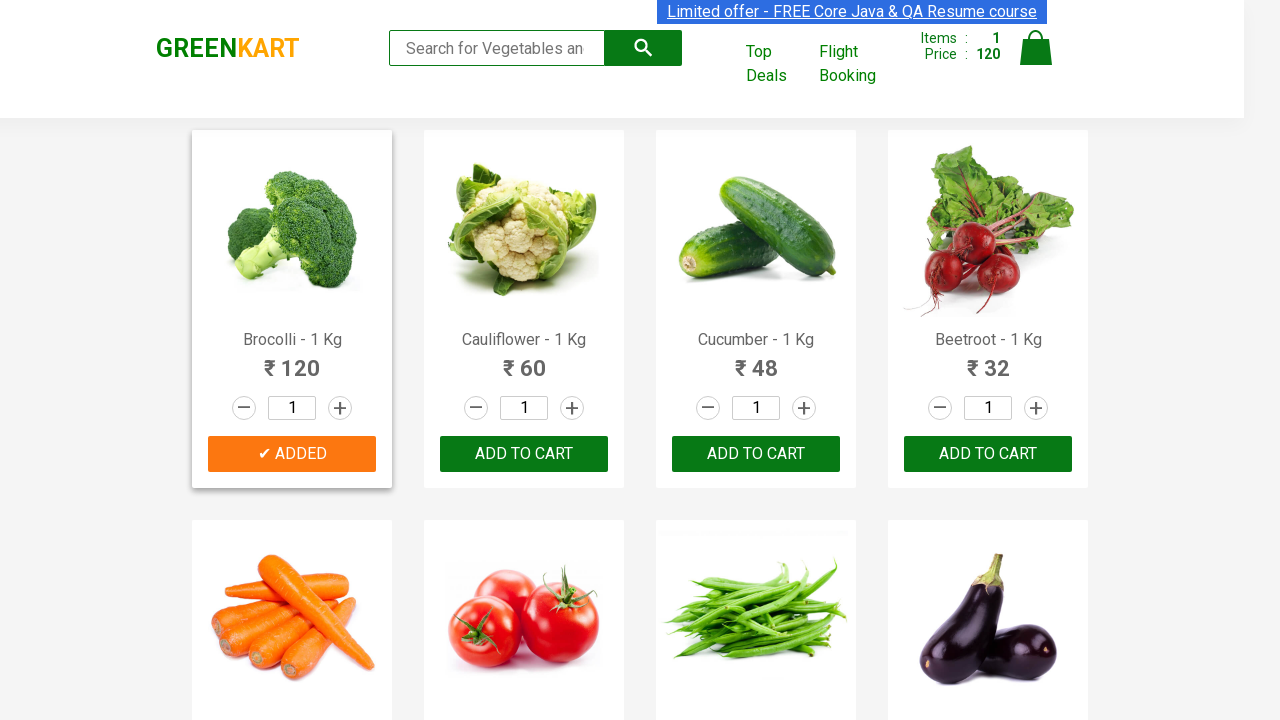

Retrieved product name: Cucumber - 1 Kg
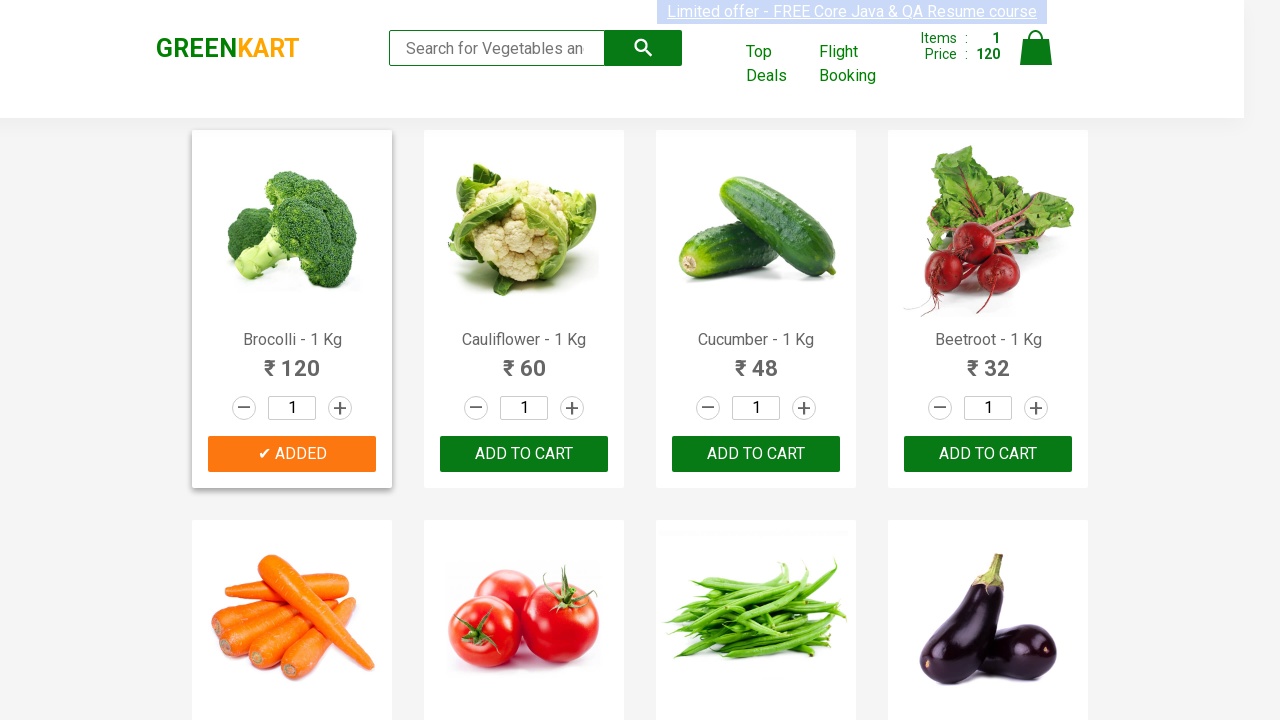

Retrieved all ADD TO CART buttons from the page
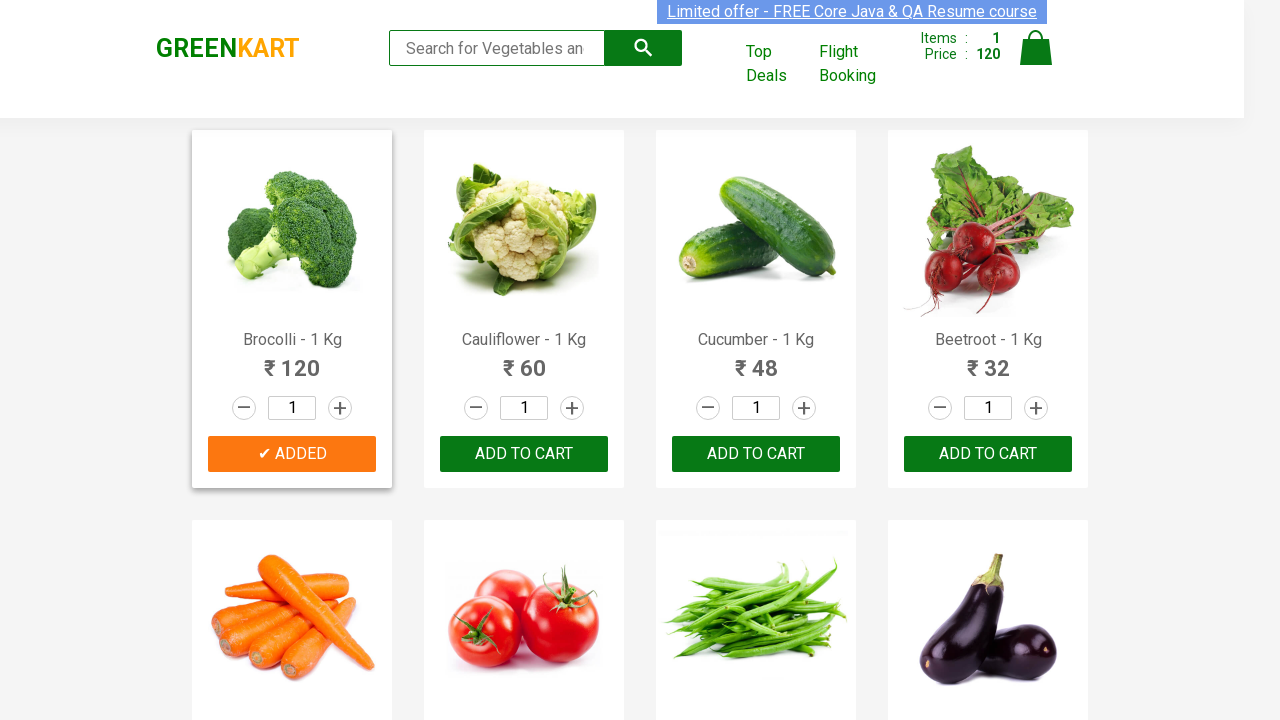

Clicked ADD TO CART button for Cucumber - 1 Kg at (988, 454) on xpath=//button[text()='ADD TO CART'] >> nth=2
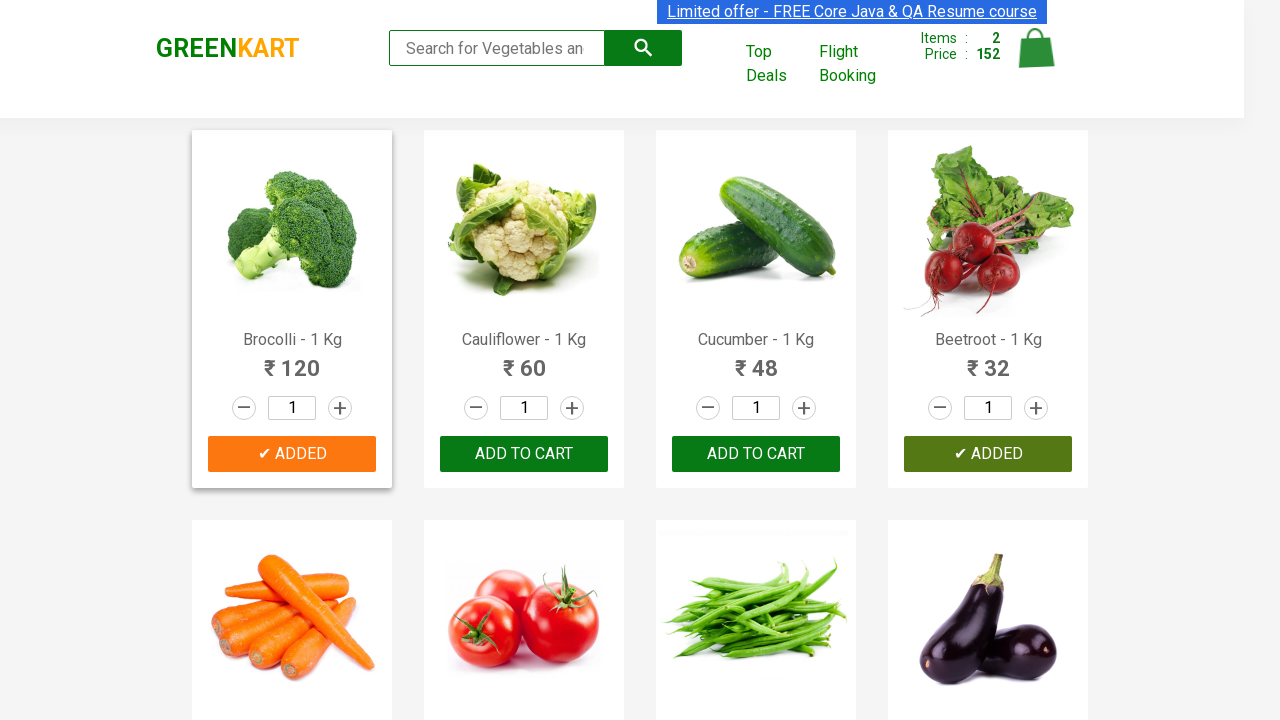

Retrieved product name: Beetroot - 1 Kg
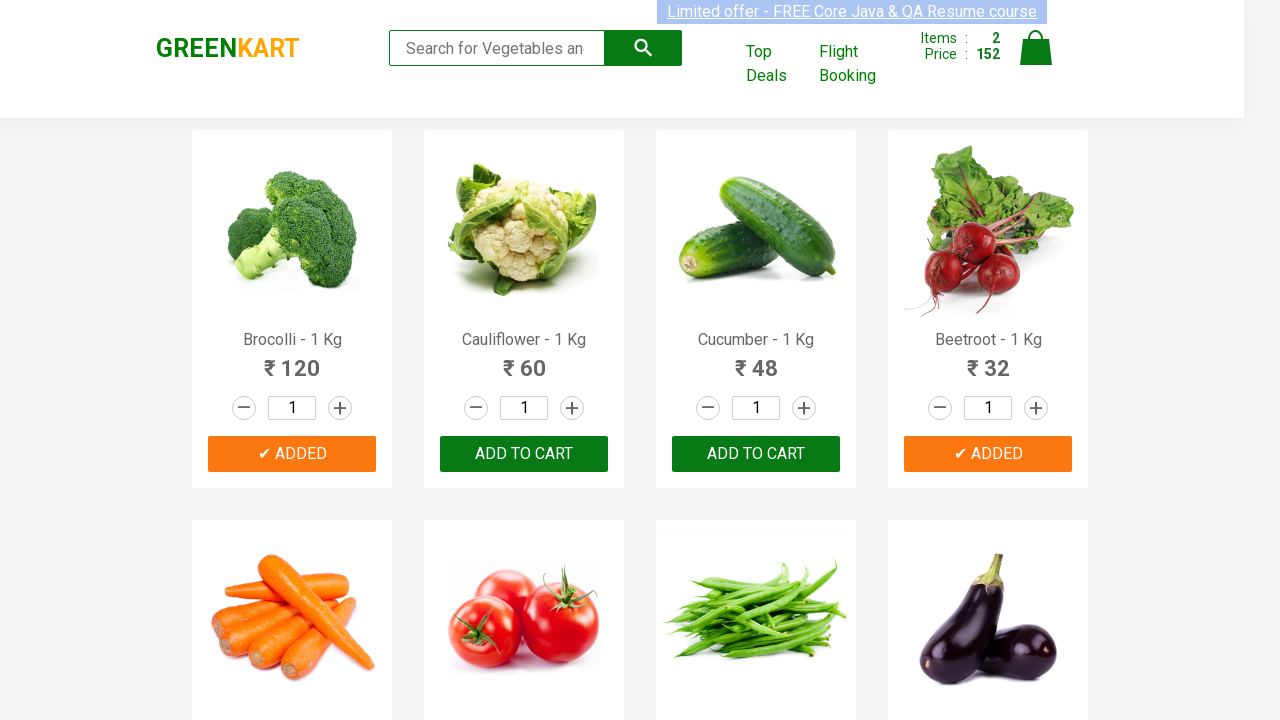

Retrieved all ADD TO CART buttons from the page
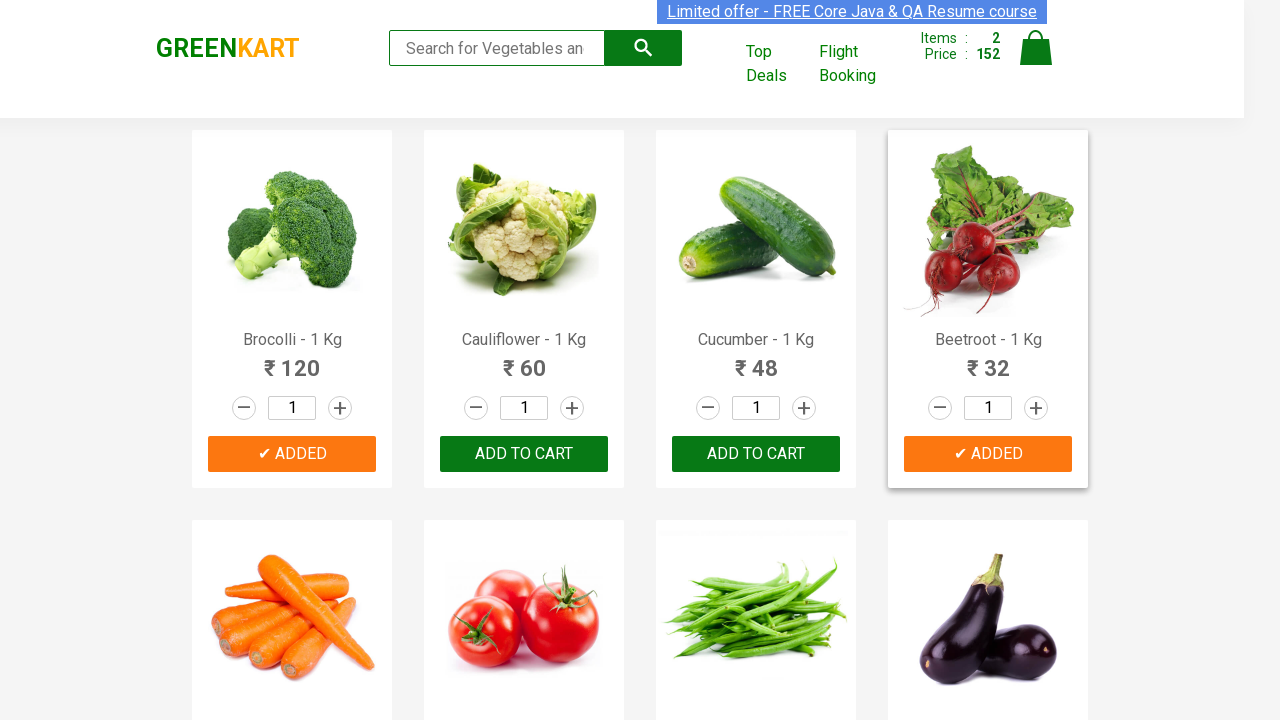

Clicked ADD TO CART button for Beetroot - 1 Kg at (524, 360) on xpath=//button[text()='ADD TO CART'] >> nth=3
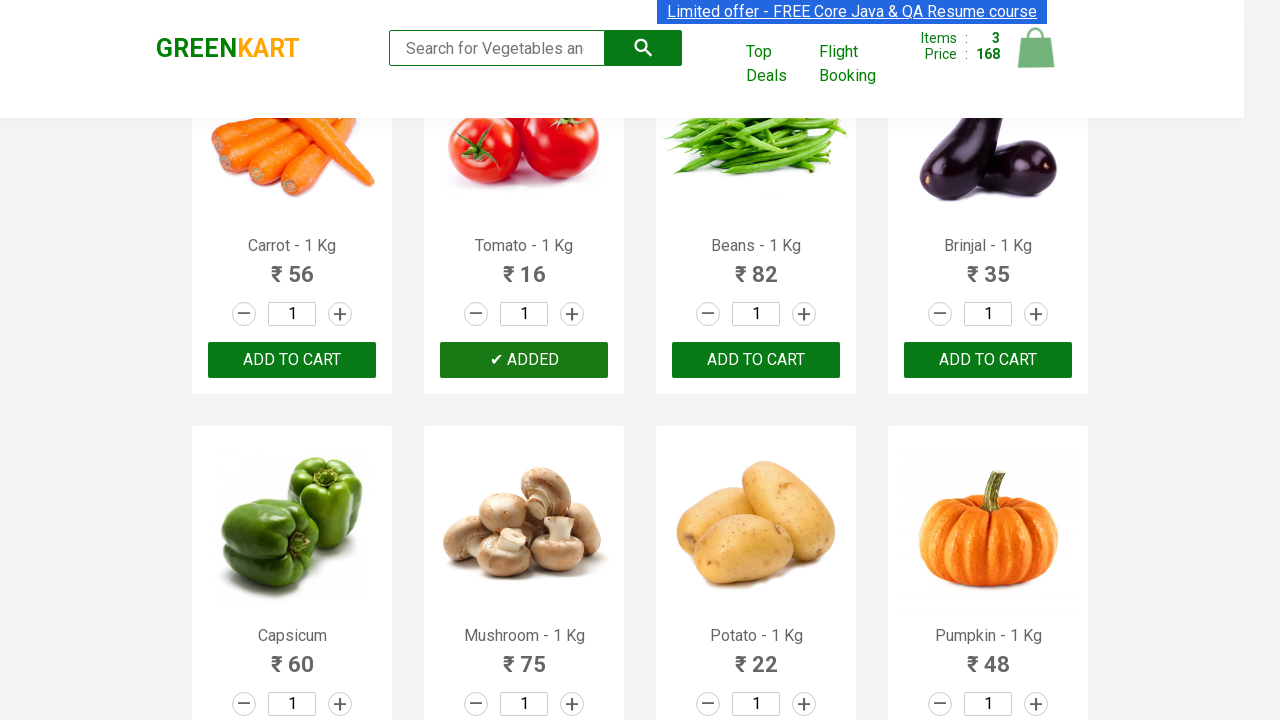

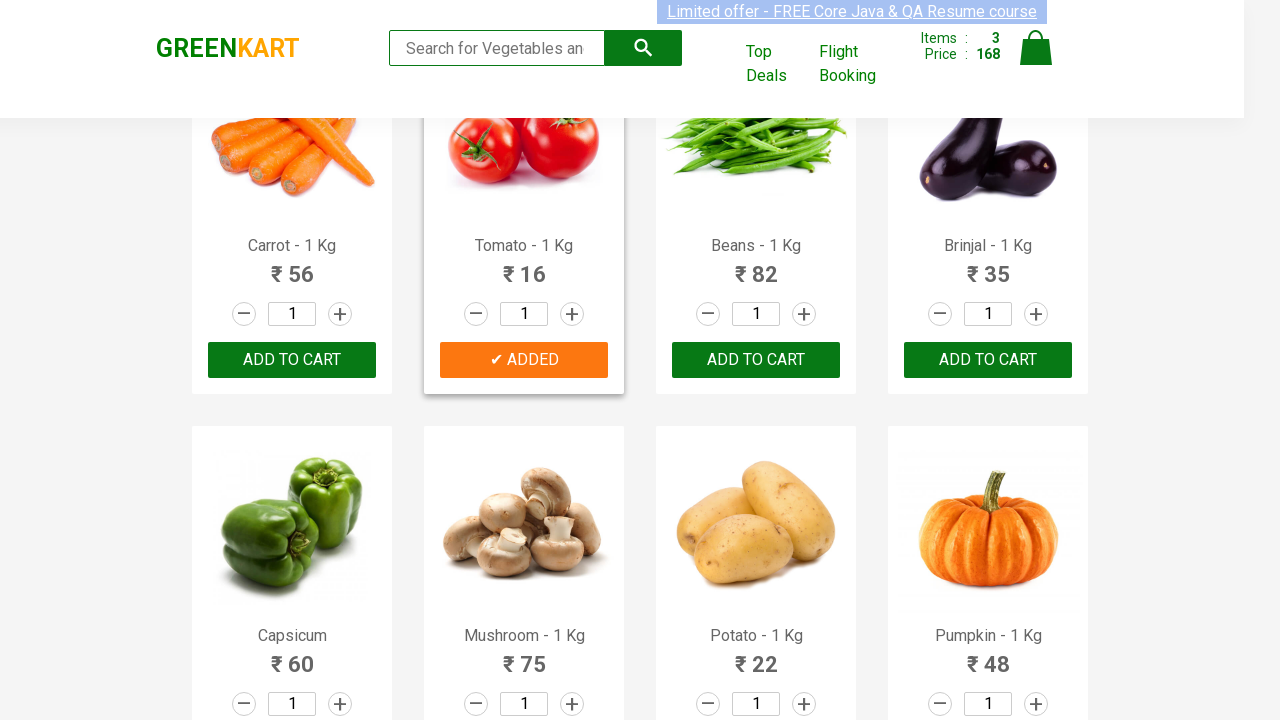